Tests page scrolling functionality by scrolling down 3000 pixels and then scrolling back up 3000 pixels on the Selenium downloads page

Starting URL: https://www.selenium.dev/downloads/

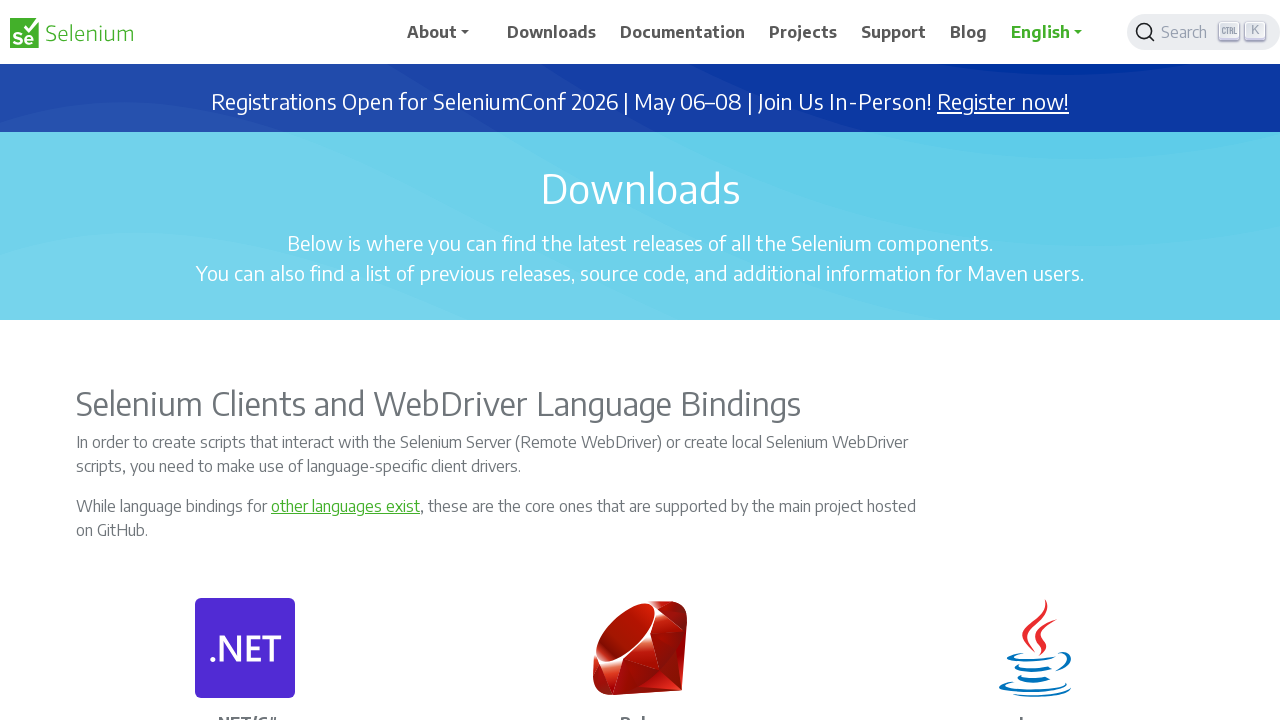

Scrolled down 3000 pixels on Selenium downloads page
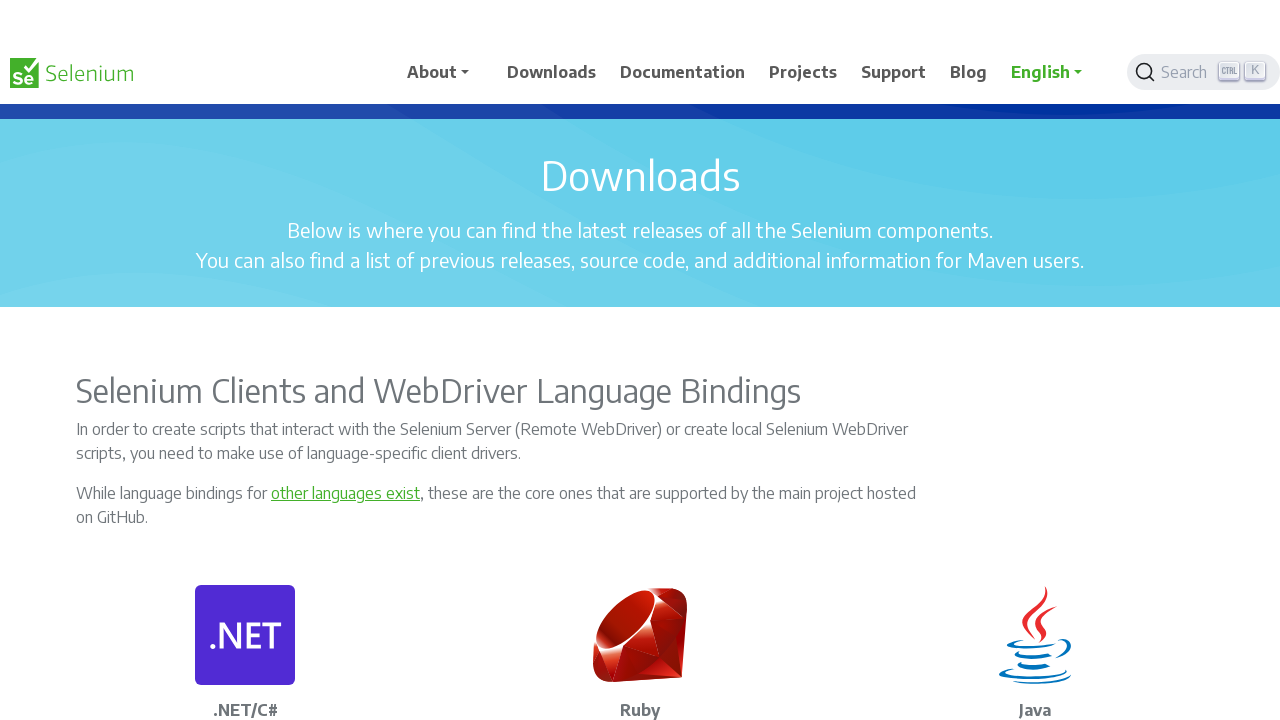

Waited 1000ms for scroll to complete
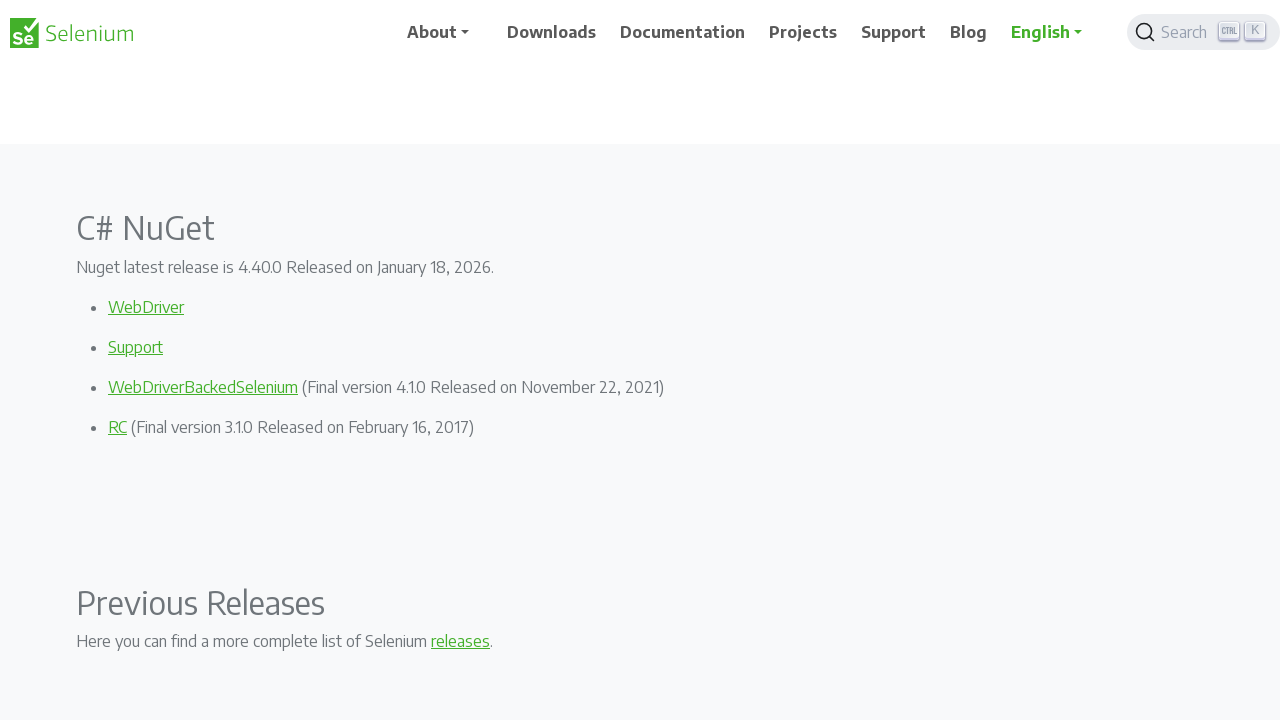

Scrolled back up 3000 pixels to original position
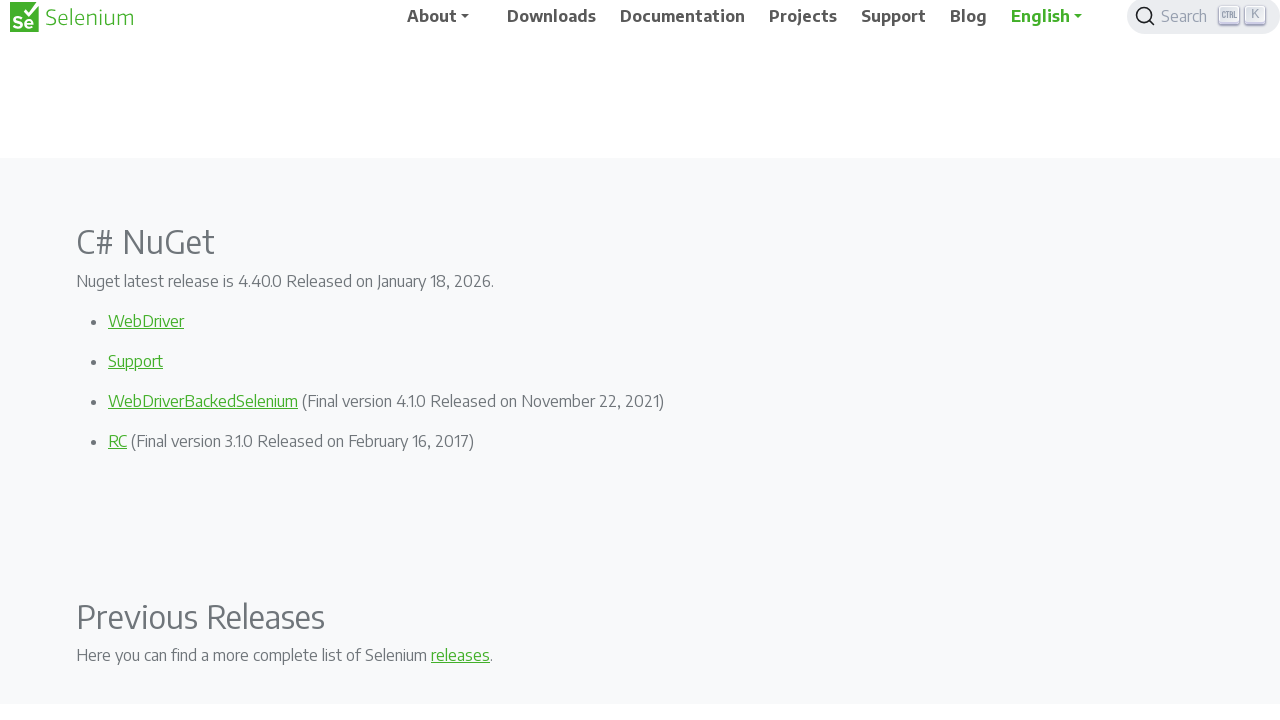

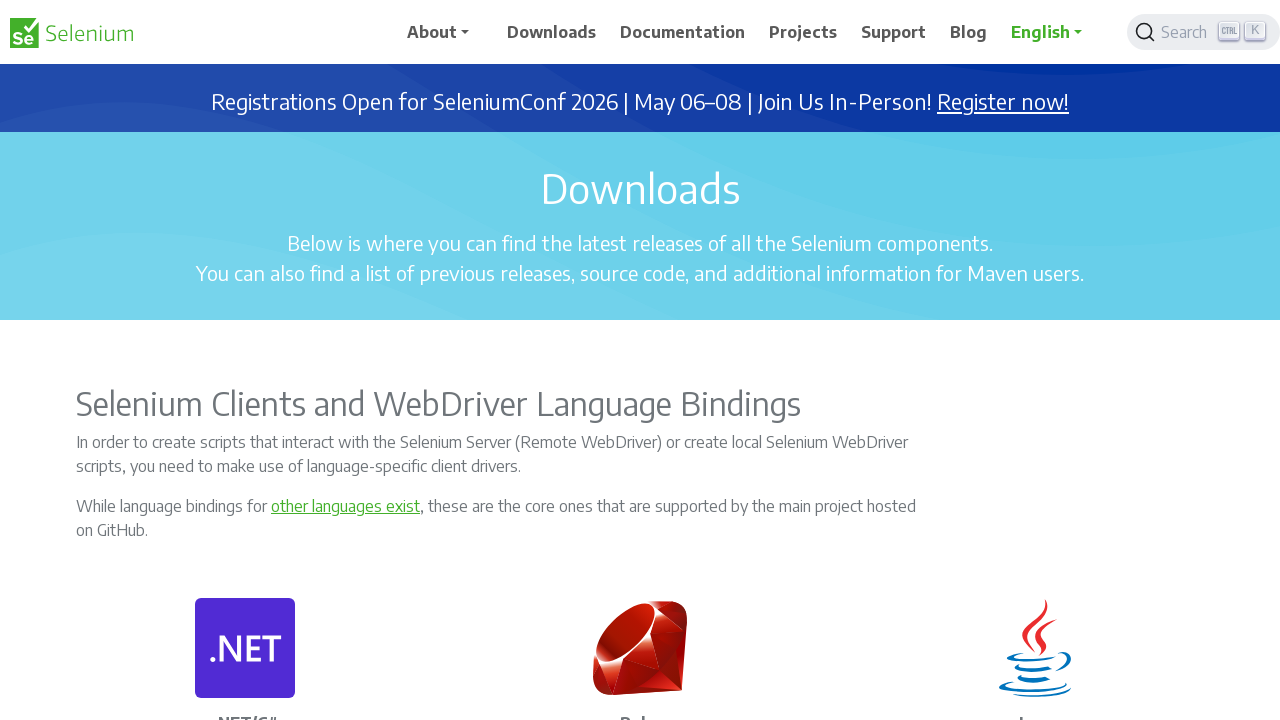